Tests the contact form submission on GoldSikka website by filling out all required fields including name, email, phone, city, state, and description

Starting URL: https://goldsikka.com/

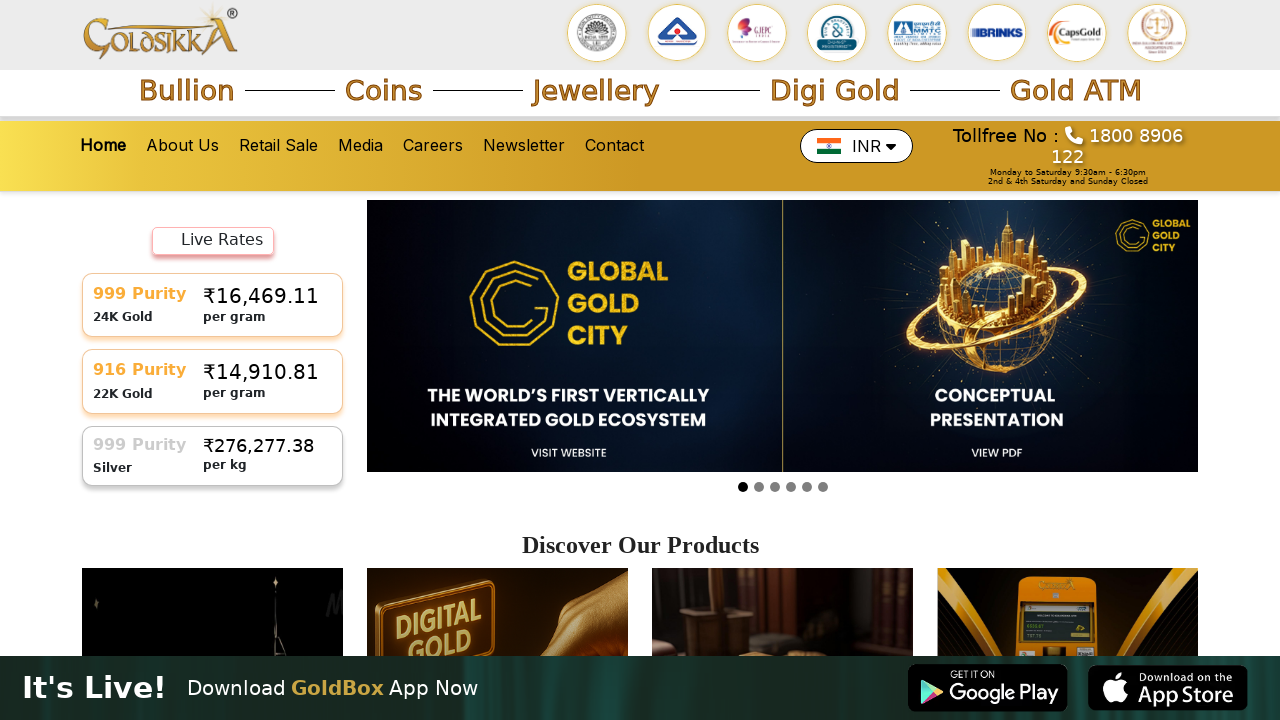

Clicked on Contact link at (614, 144) on xpath=//a[text()='Contact']
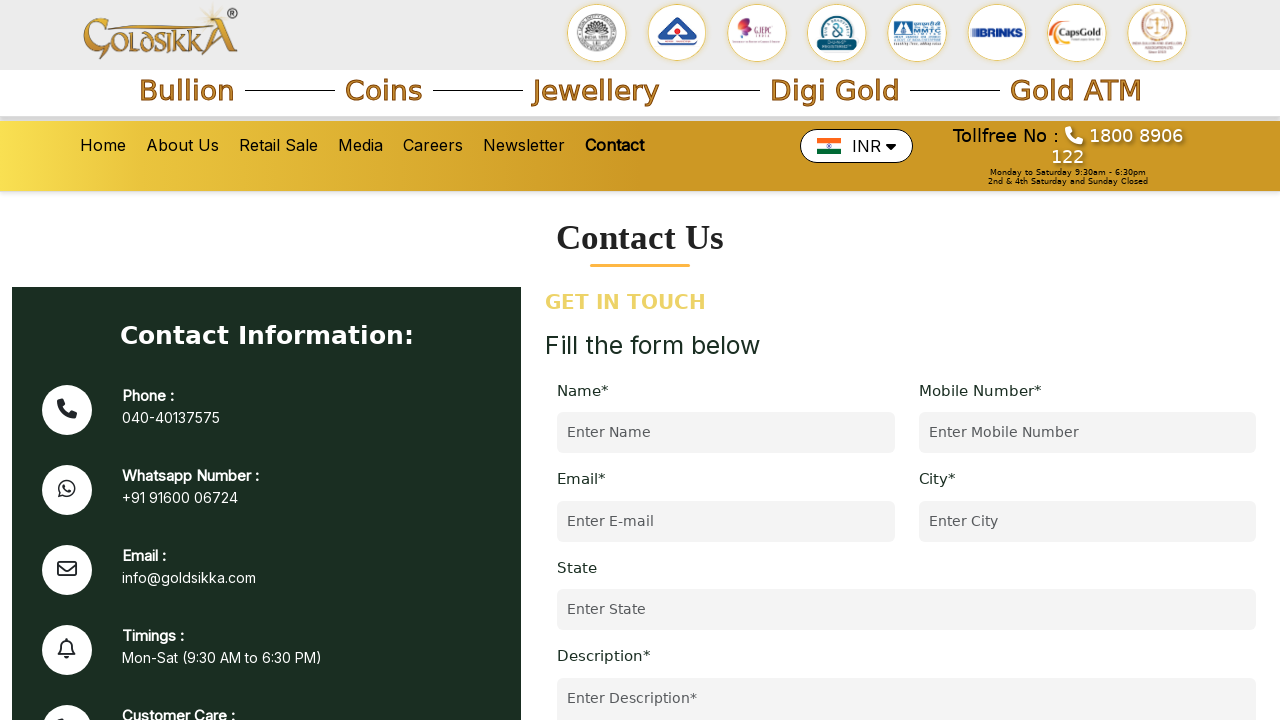

Scrolled down 200px to view the contact form
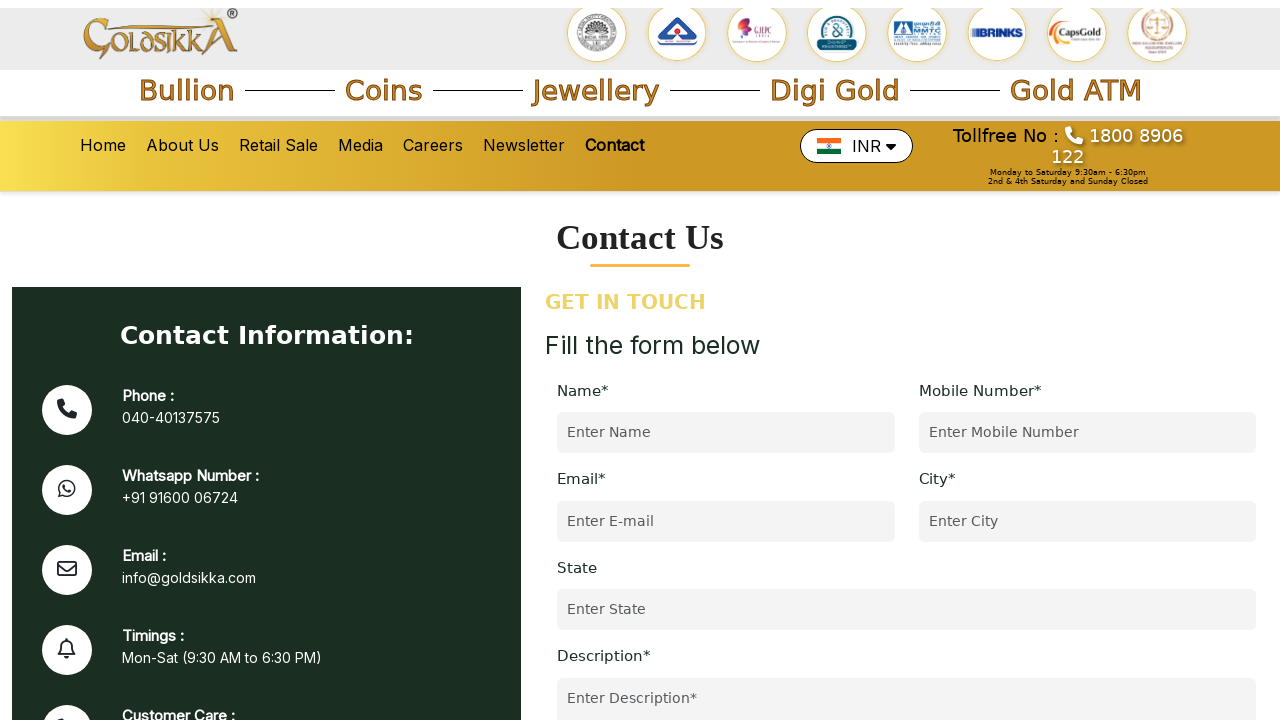

Filled in name field with 'Rajesh Kumar' on //input[@placeholder='Enter Name']
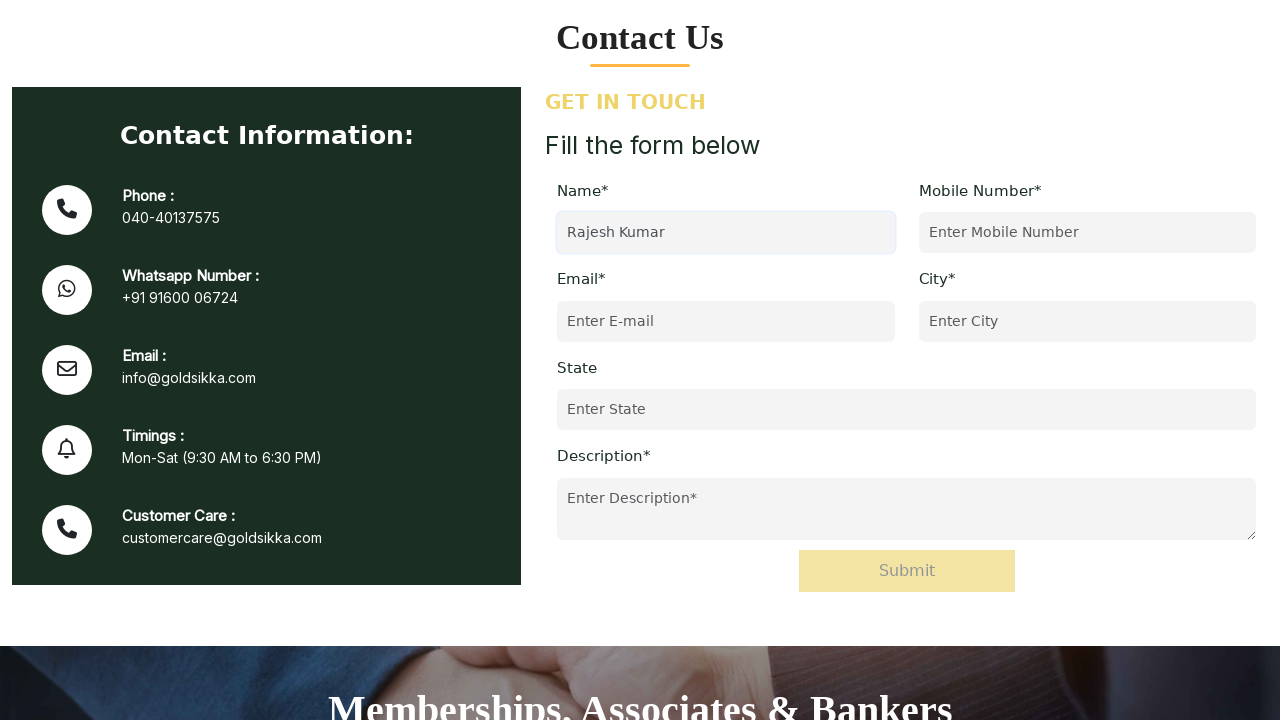

Filled in email field with 'testuser247@gmail.com' on (//input[@type='email'])[1]
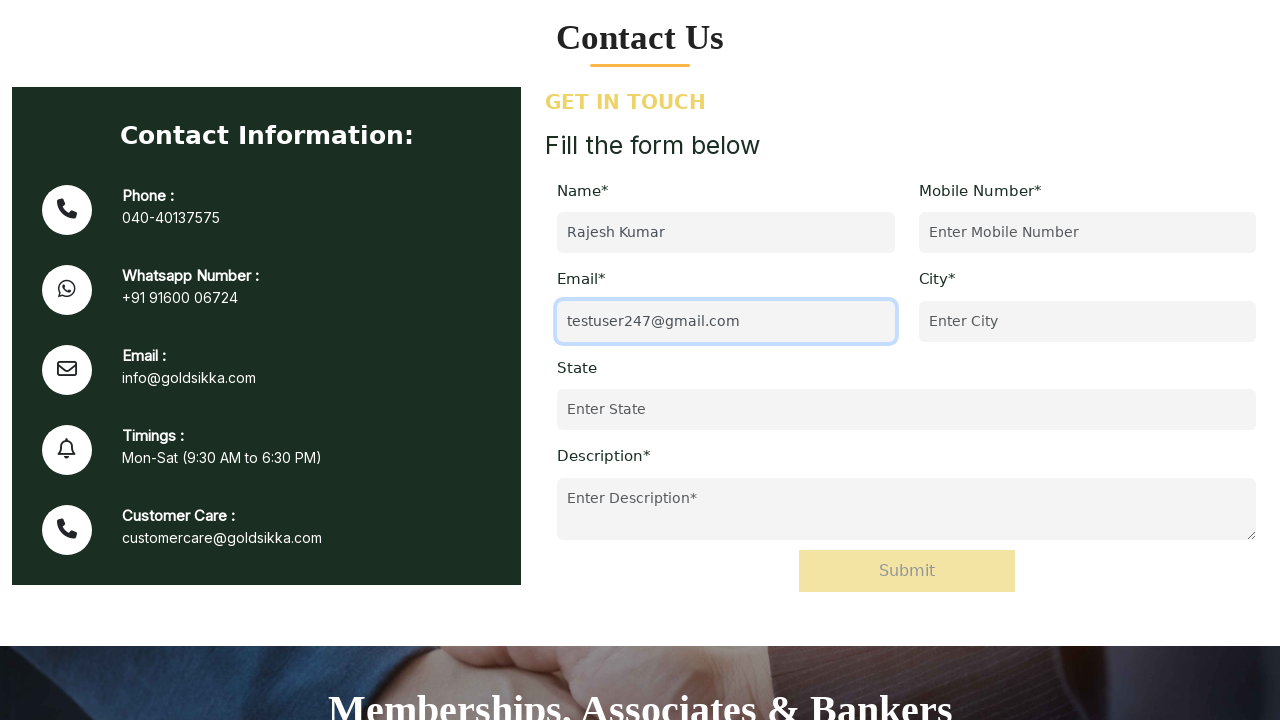

Filled in phone field with '9876543210' on //input[@placeholder='Enter Mobile Number']
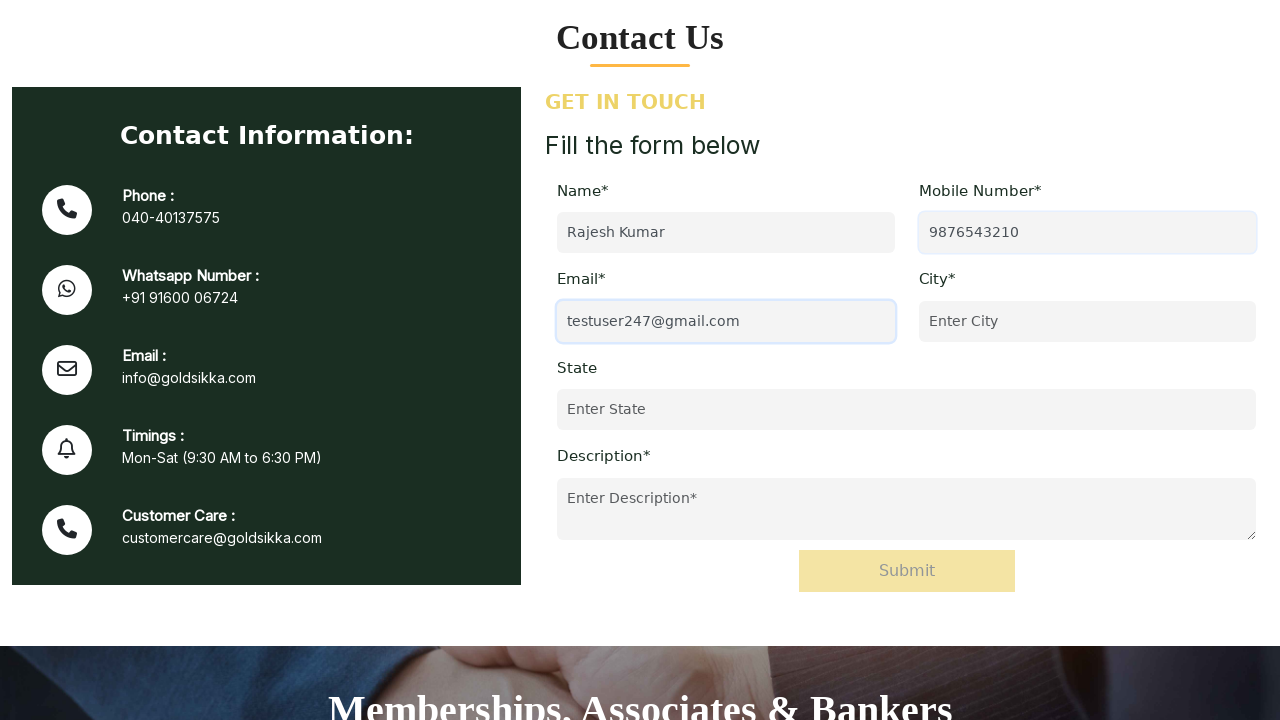

Filled in city field with 'Hyderabad' on //input[@placeholder='Enter City']
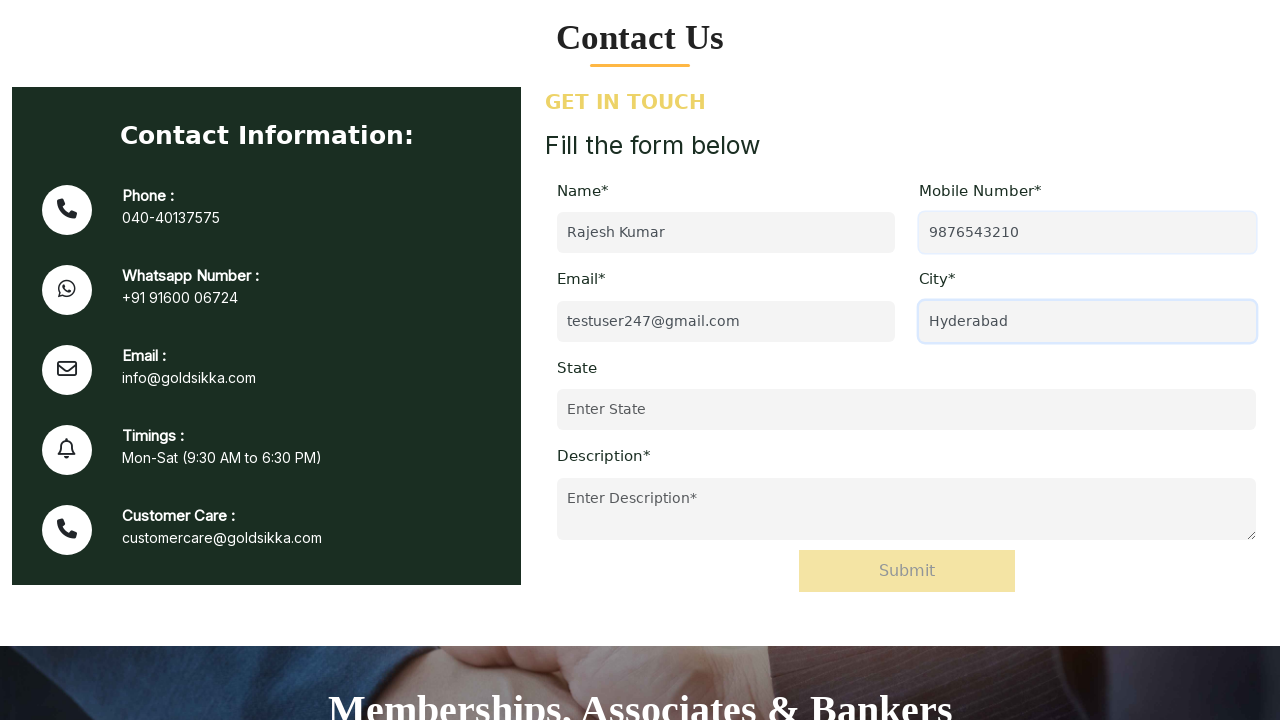

Filled in state field with 'Telangana' on //input[@placeholder='Enter State']
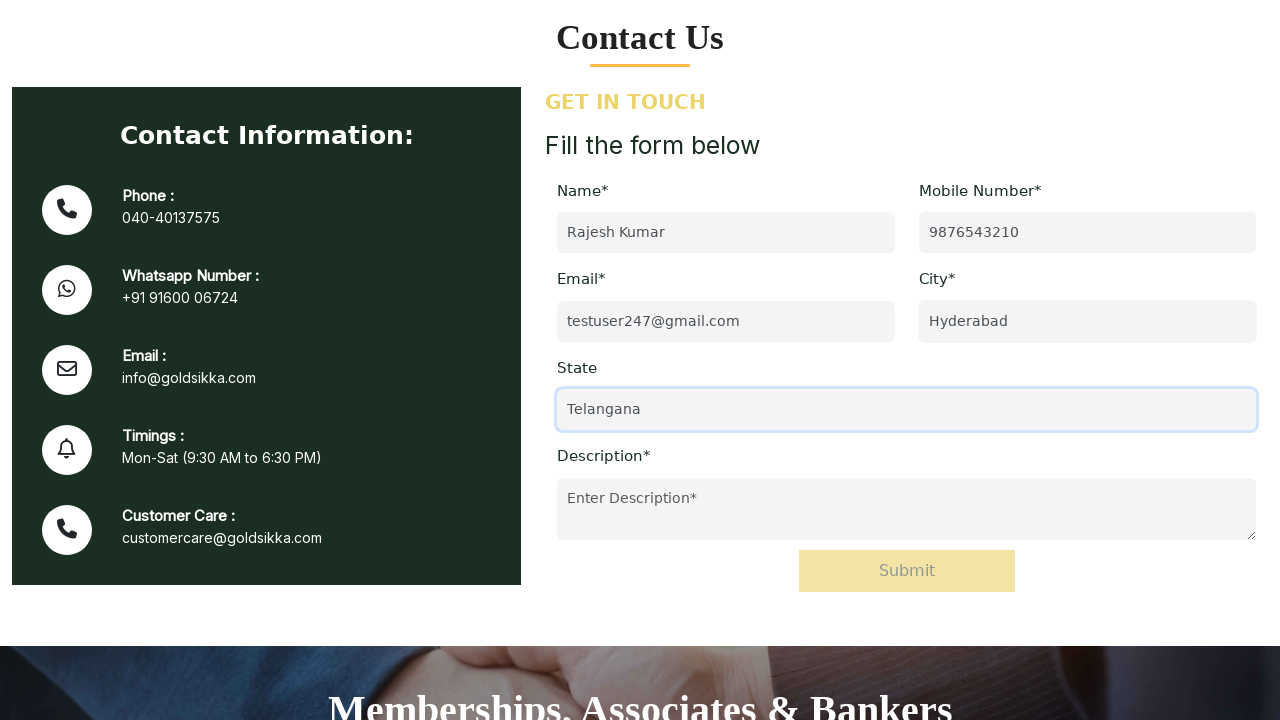

Filled in description field with inquiry message on //textarea[@placeholder='Enter Description*']
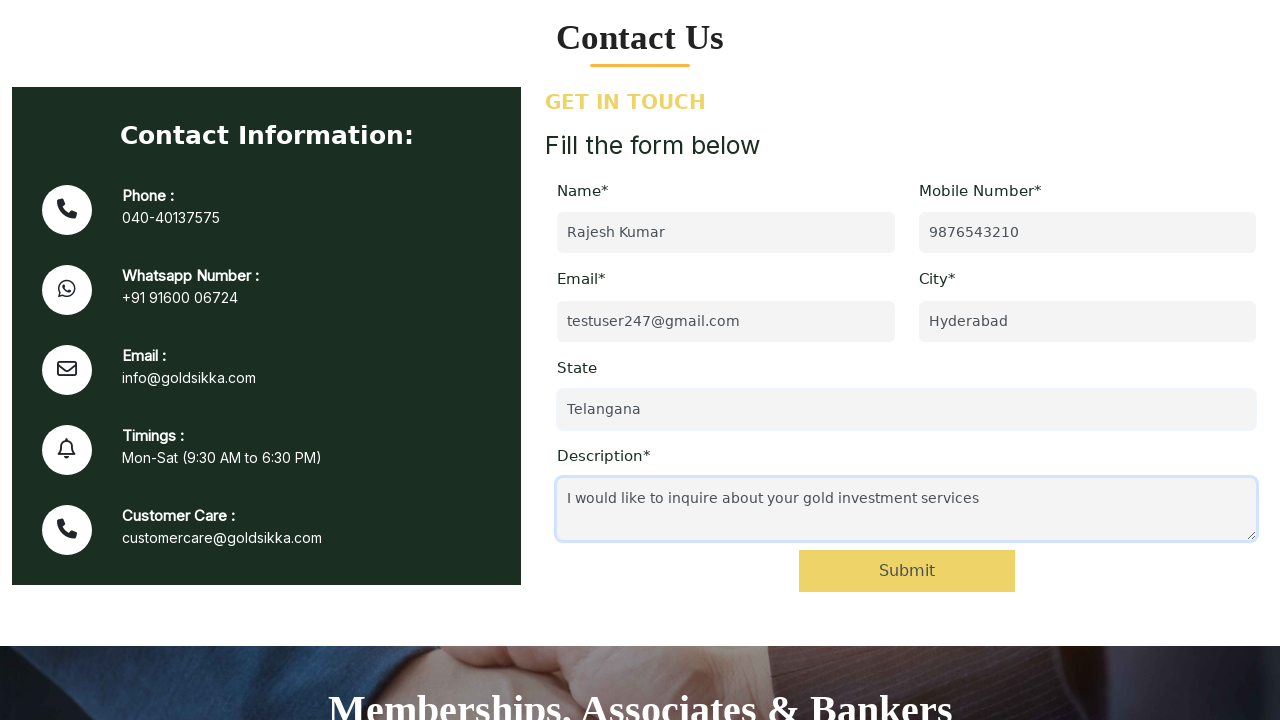

Clicked Submit button to submit the contact form at (907, 571) on xpath=//button[text()='Submit']
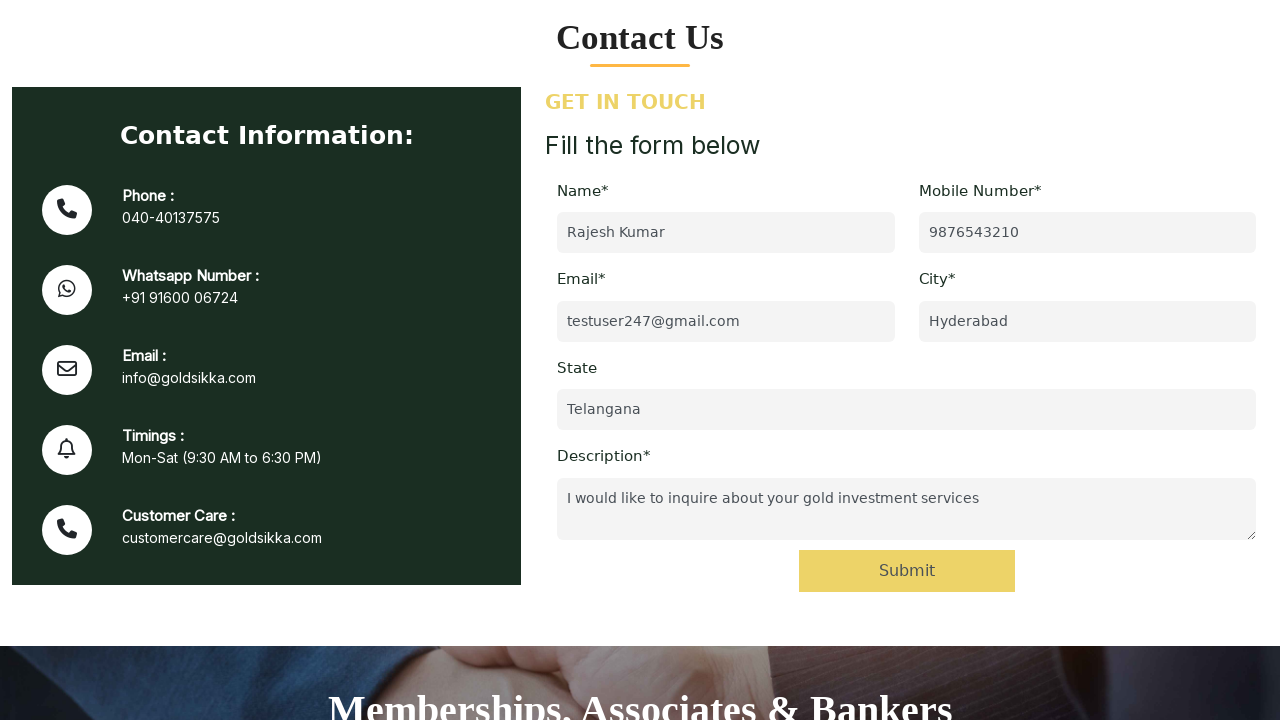

Waited 2000ms for form submission to complete
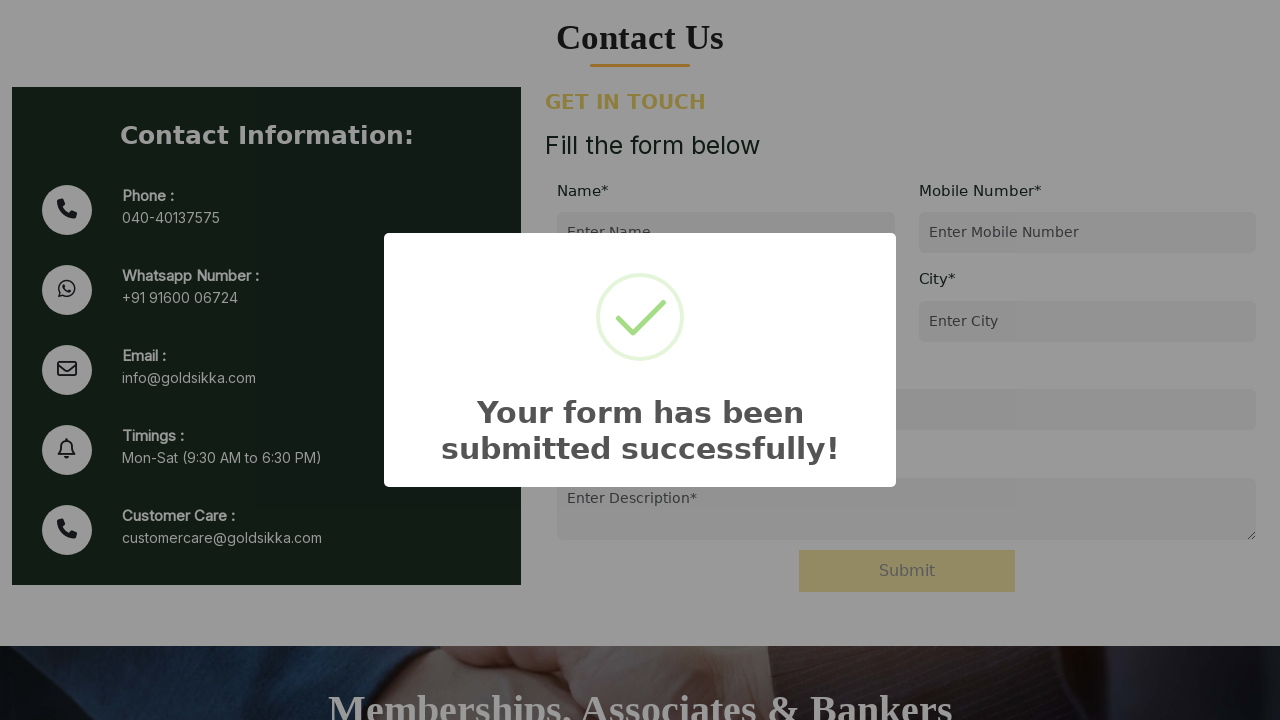

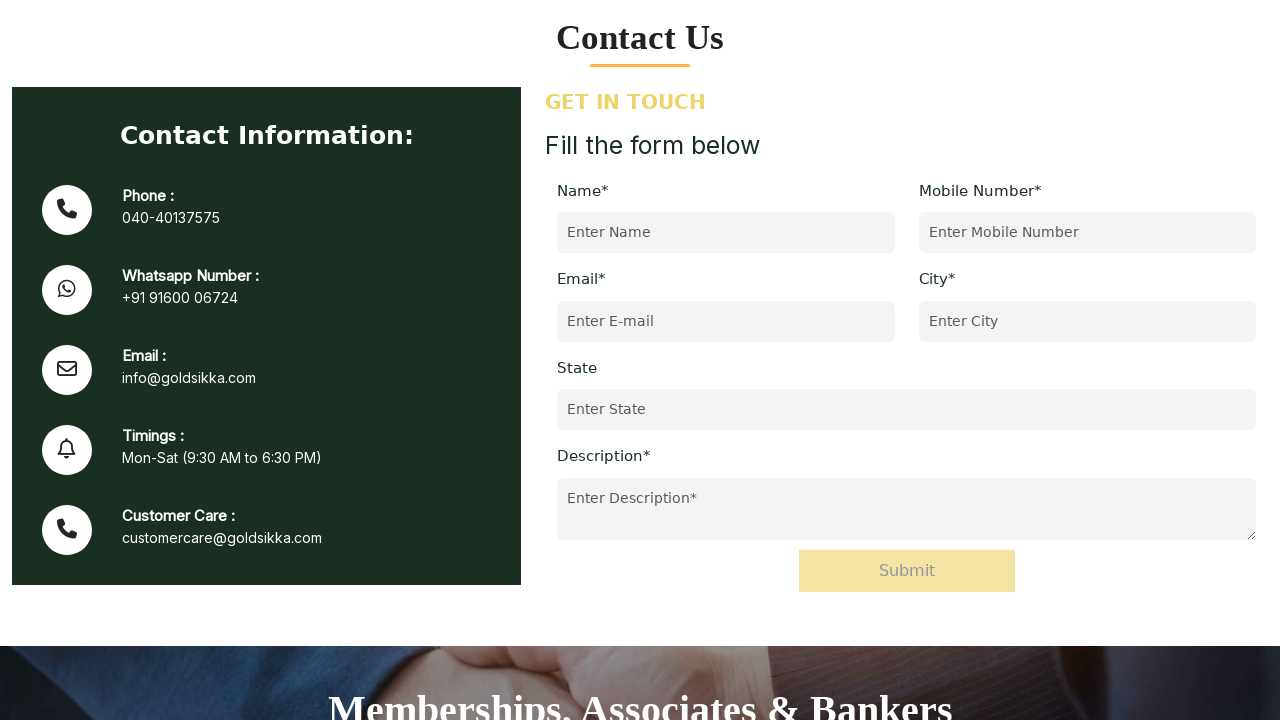